Tests checkbox interactions by clicking both checkboxes and verifying their states

Starting URL: https://the-internet.herokuapp.com/checkboxes

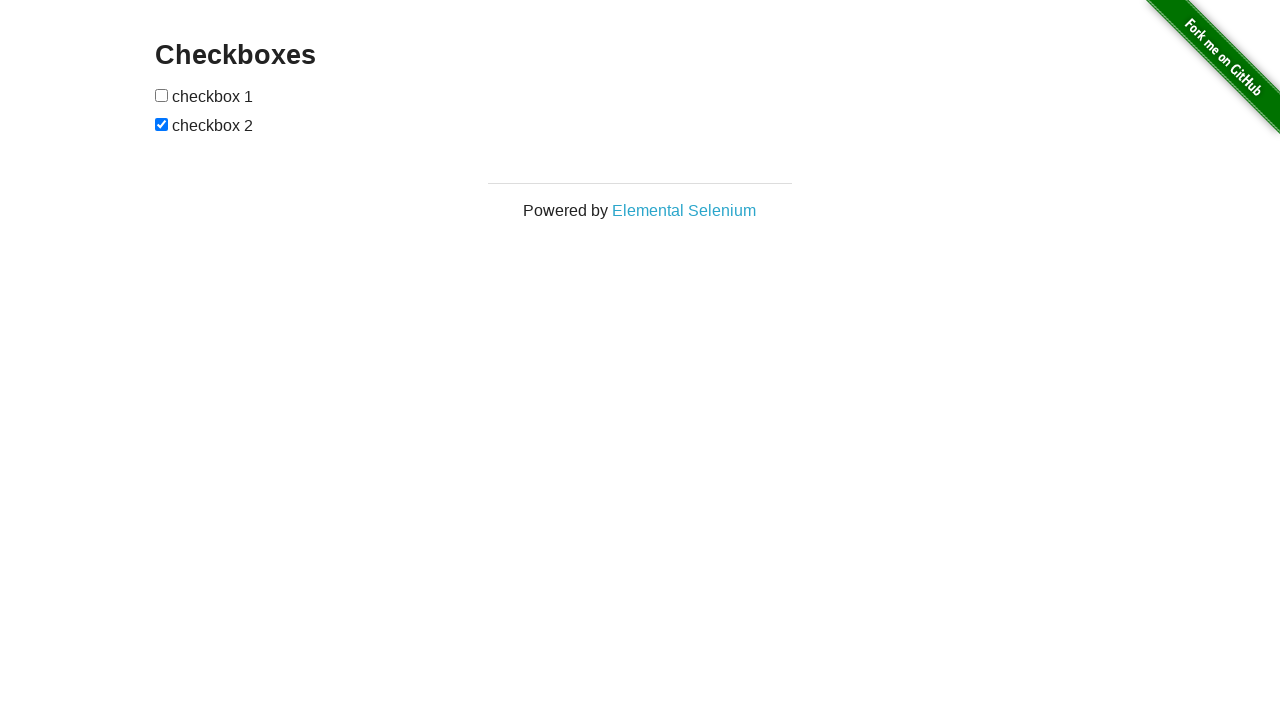

Clicked first checkbox at (162, 95) on form#checkboxes input[type='checkbox']:first-child
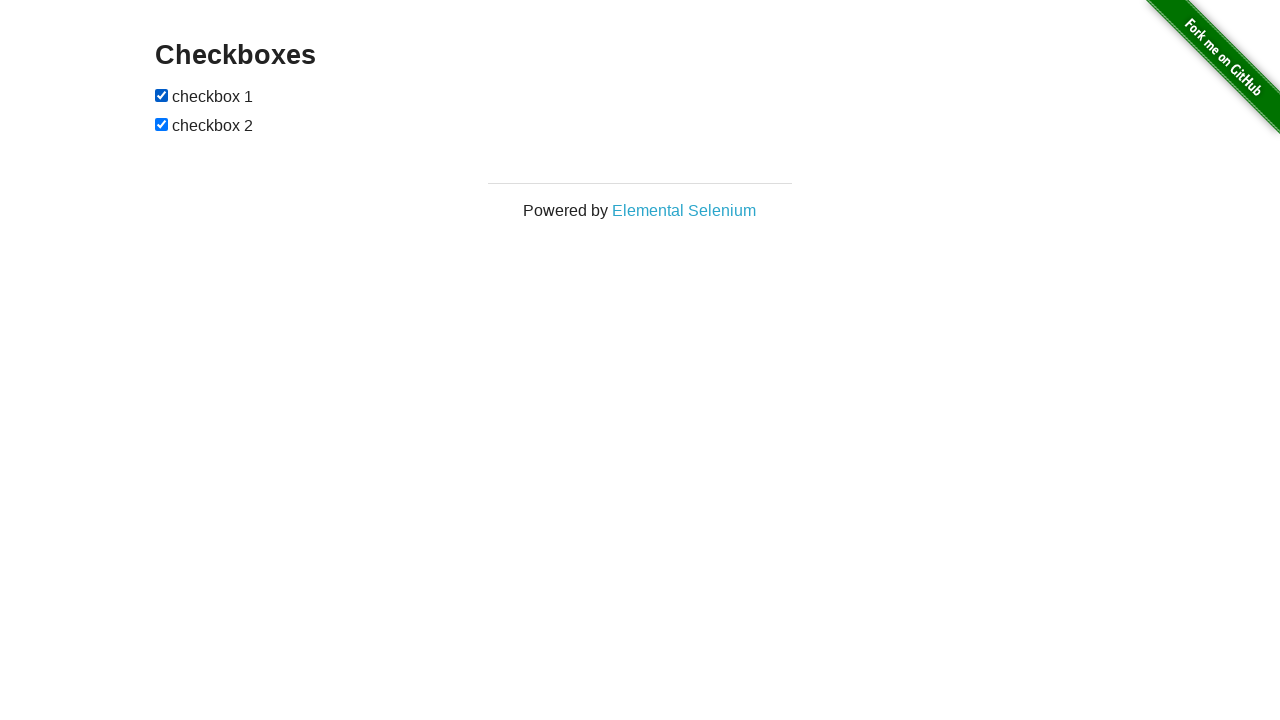

Clicked second checkbox at (162, 124) on form#checkboxes input[type='checkbox']:last-child
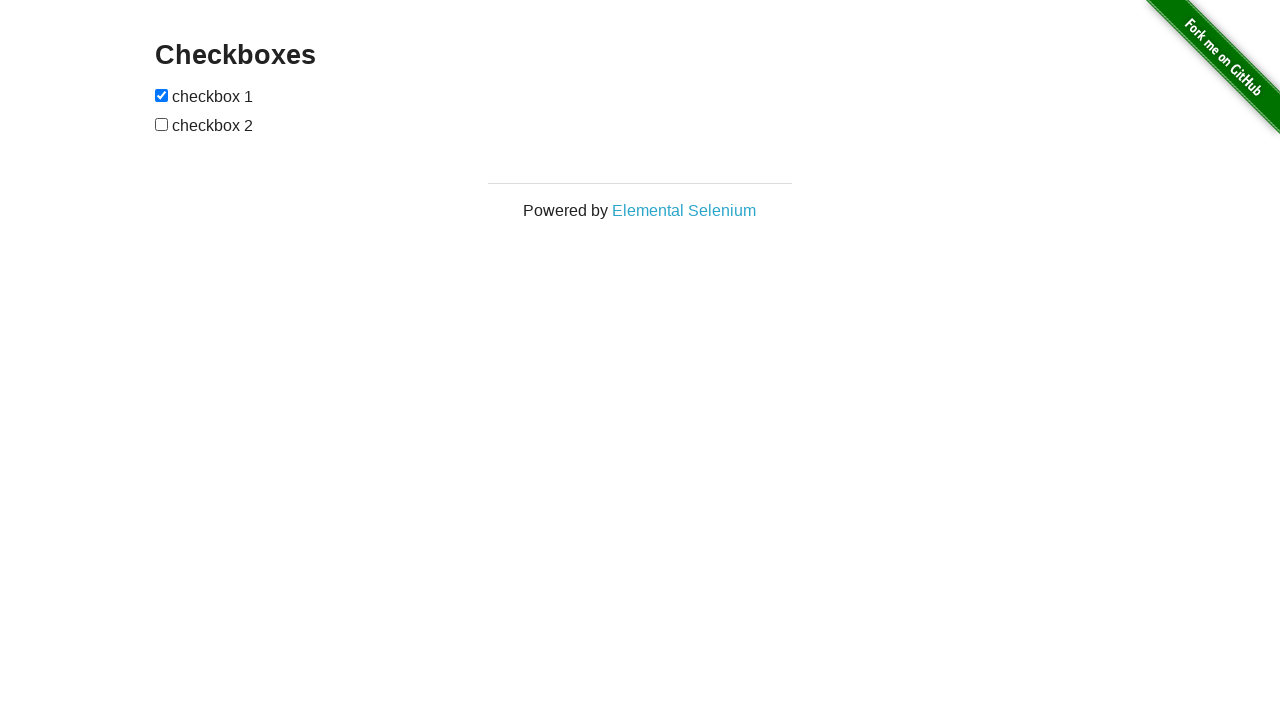

Verified first checkbox is checked
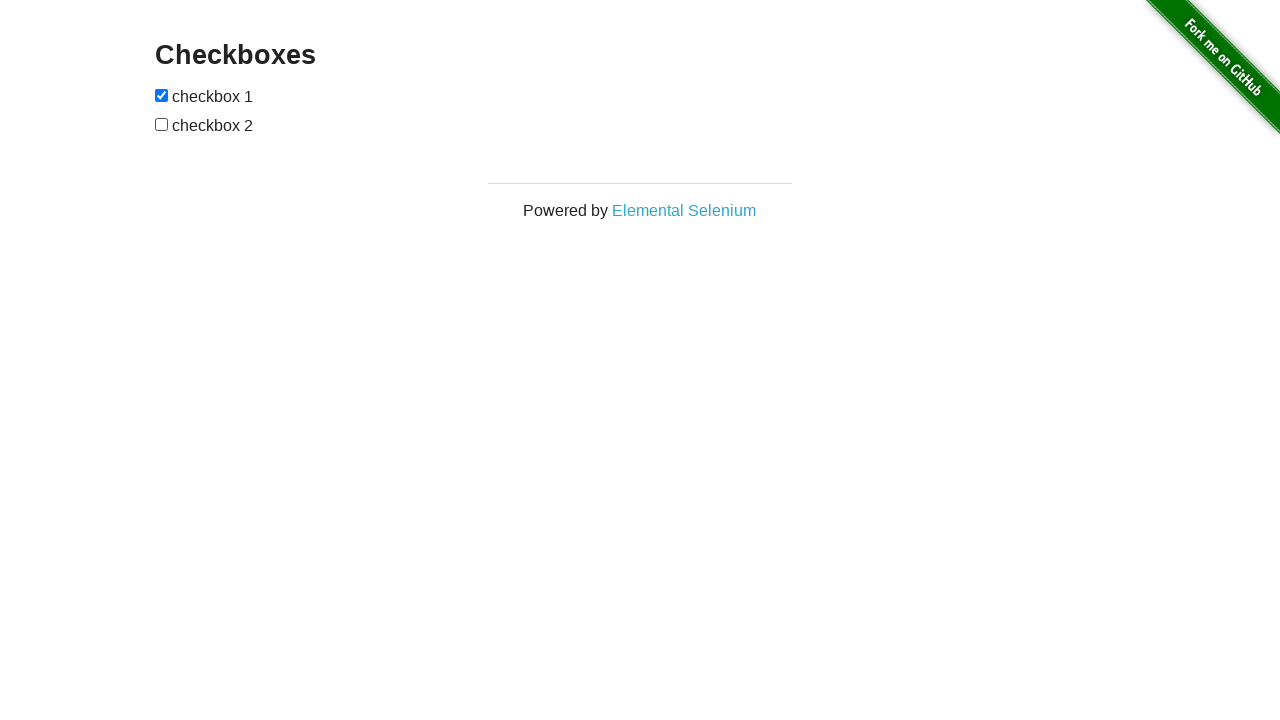

Verified second checkbox is unchecked
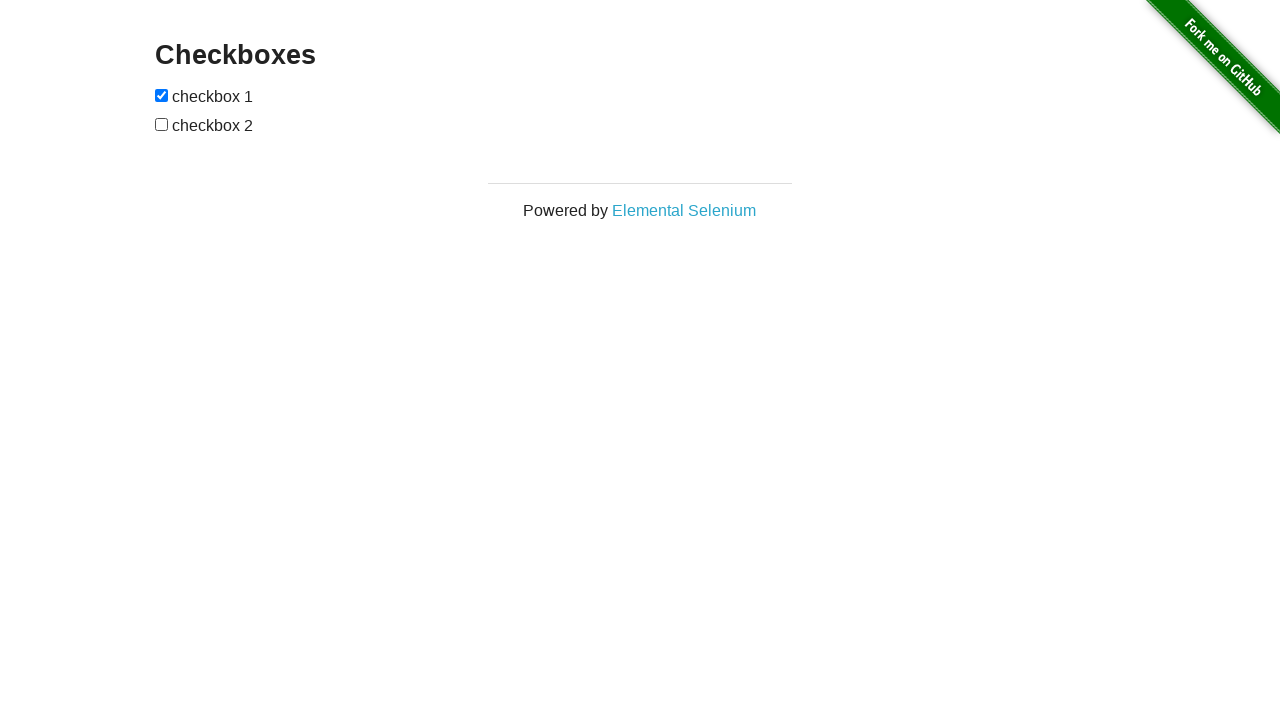

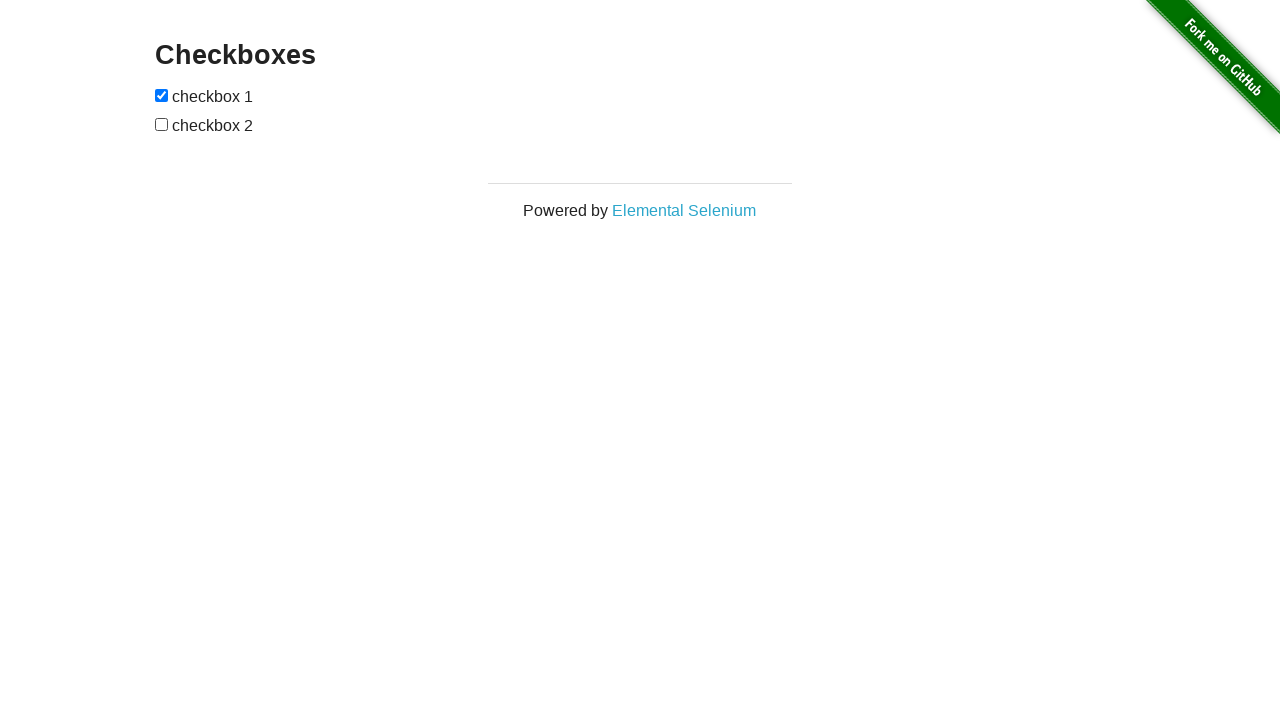